Tests double-click and right-click button interactions and verifies the resulting messages

Starting URL: https://demoqa.com/buttons

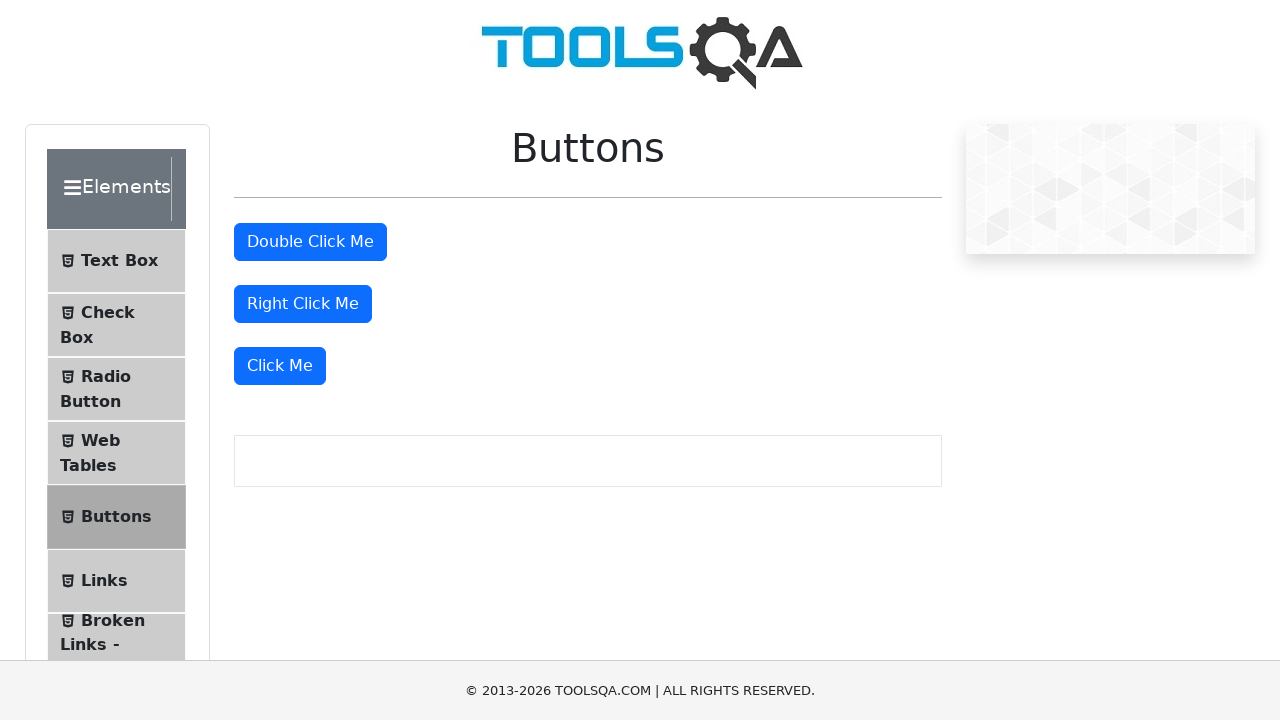

Double-clicked the double click button at (310, 242) on #doubleClickBtn
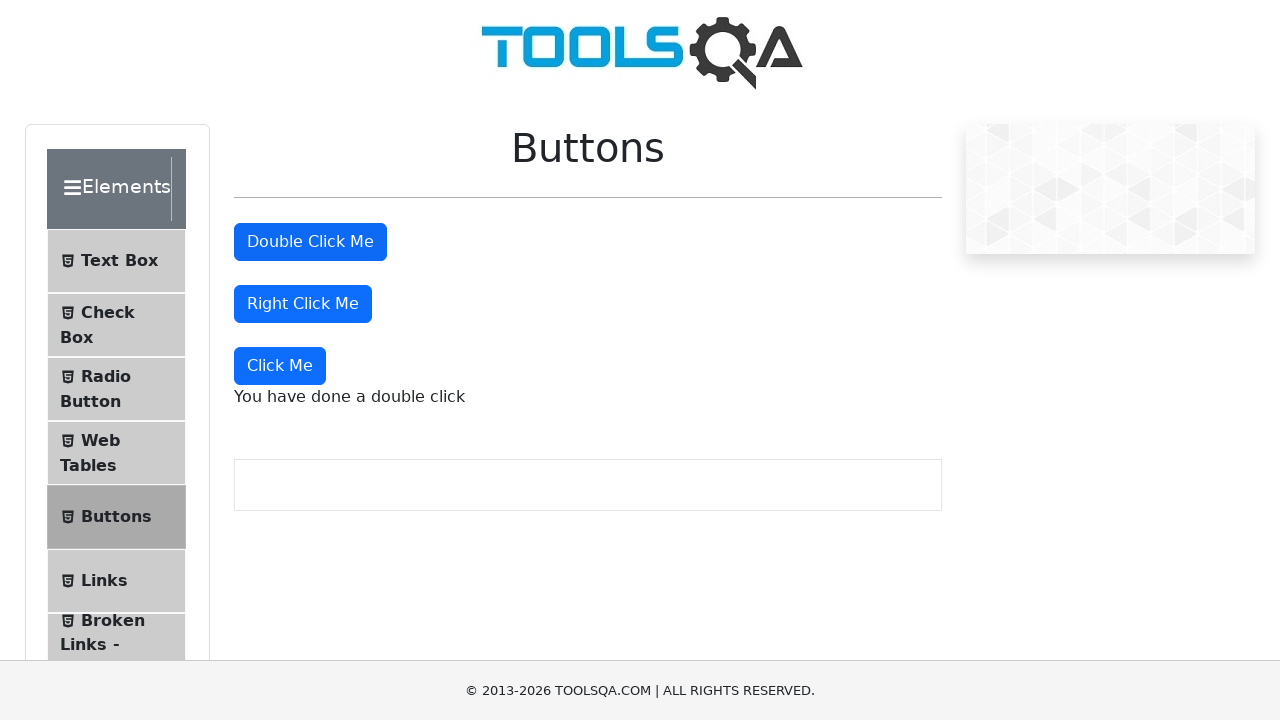

Right-clicked the right click button at (303, 304) on #rightClickBtn
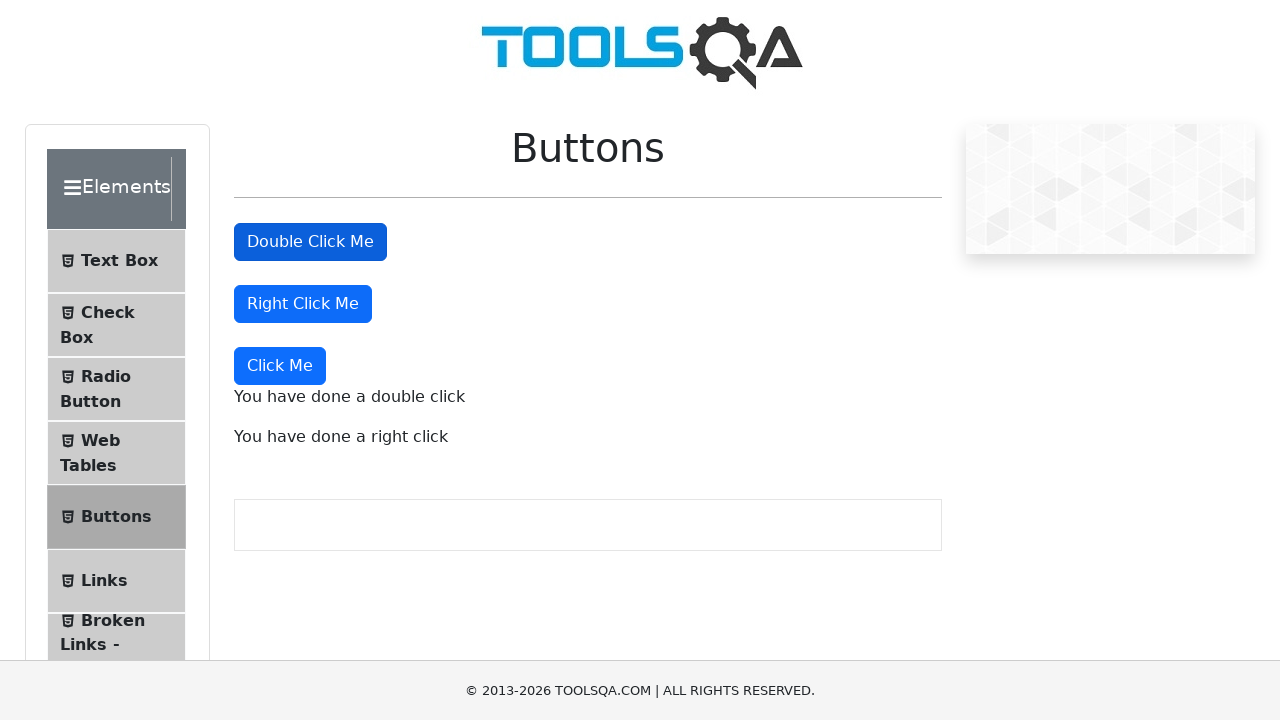

Retrieved double click message text
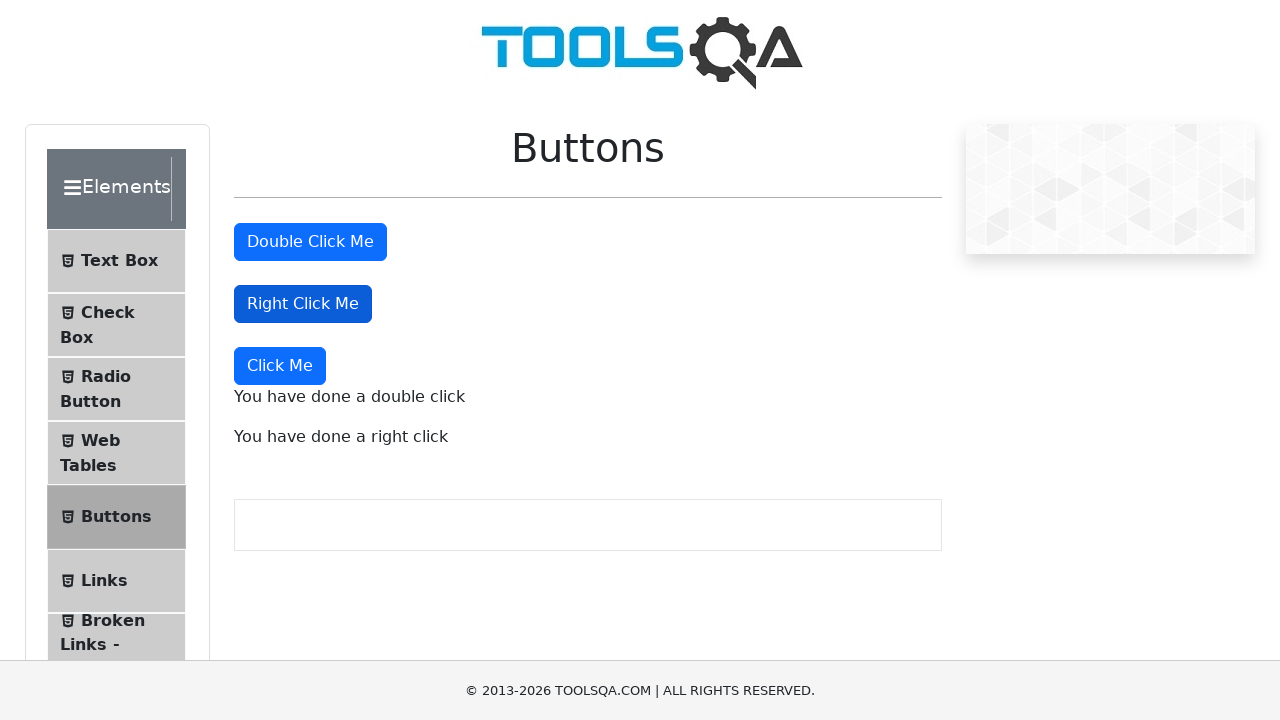

Verified that double click message contains 'a double click'
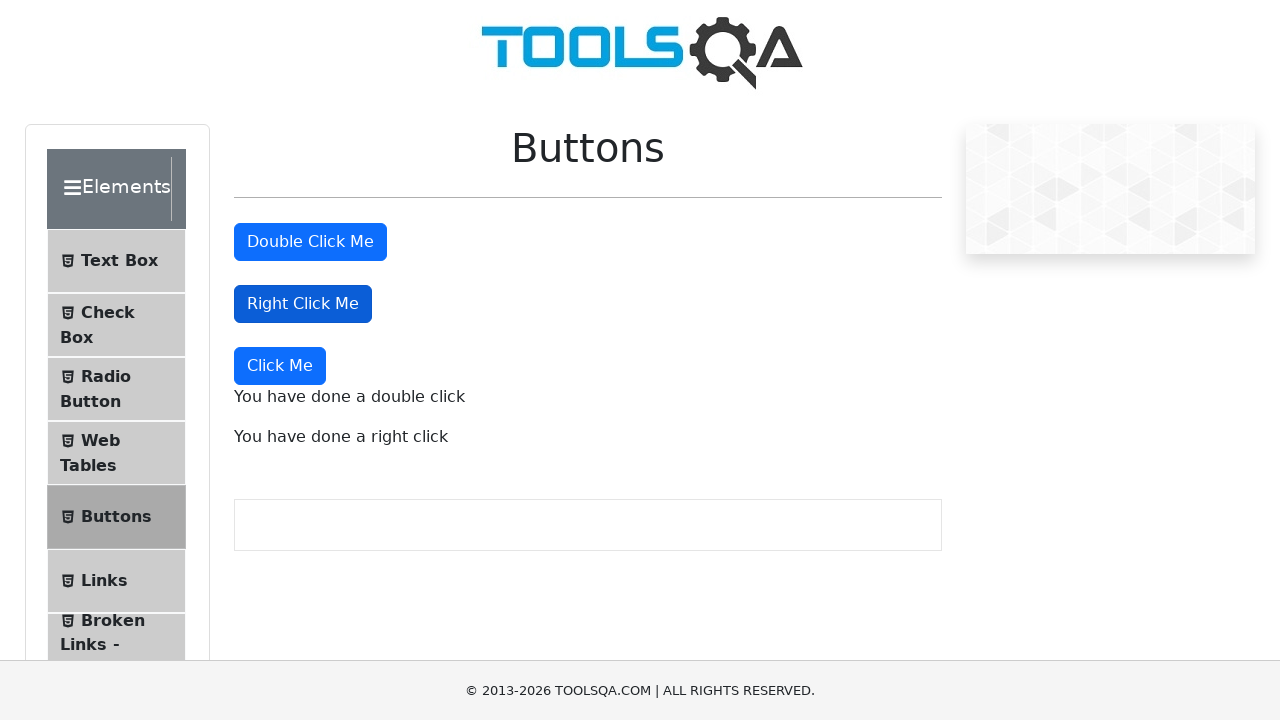

Retrieved right click message text
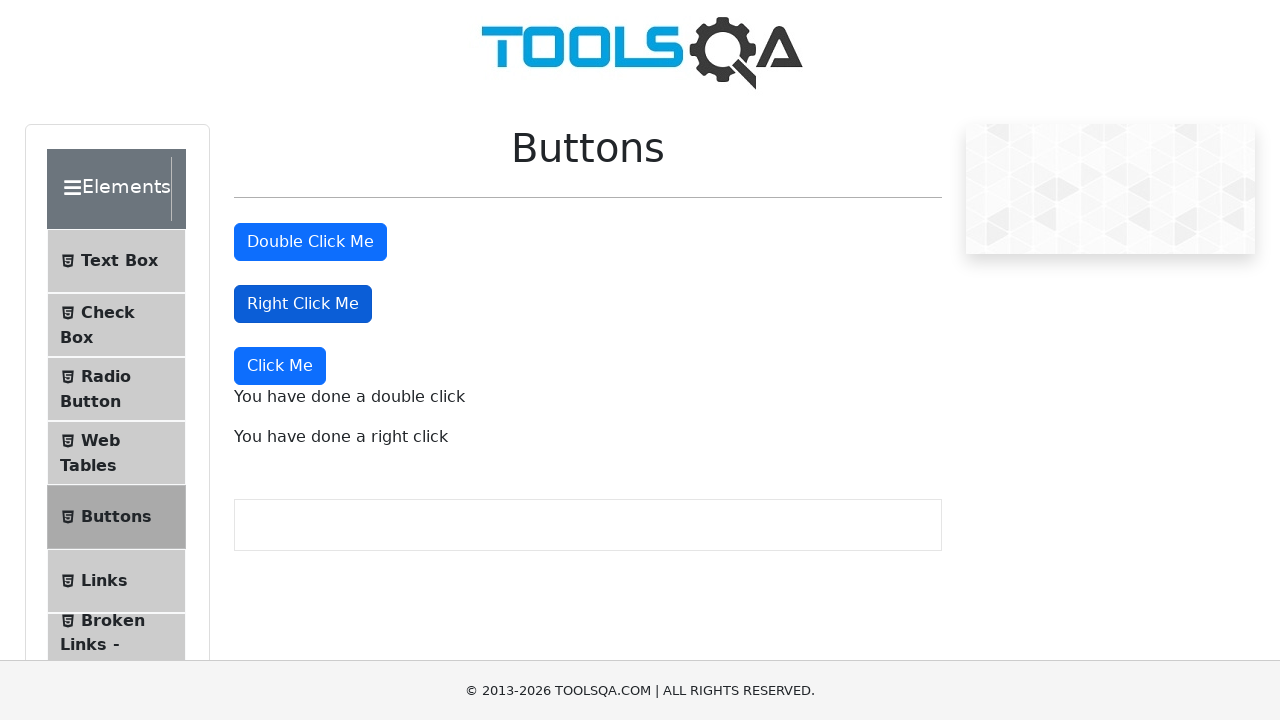

Verified that right click message contains 'a right click'
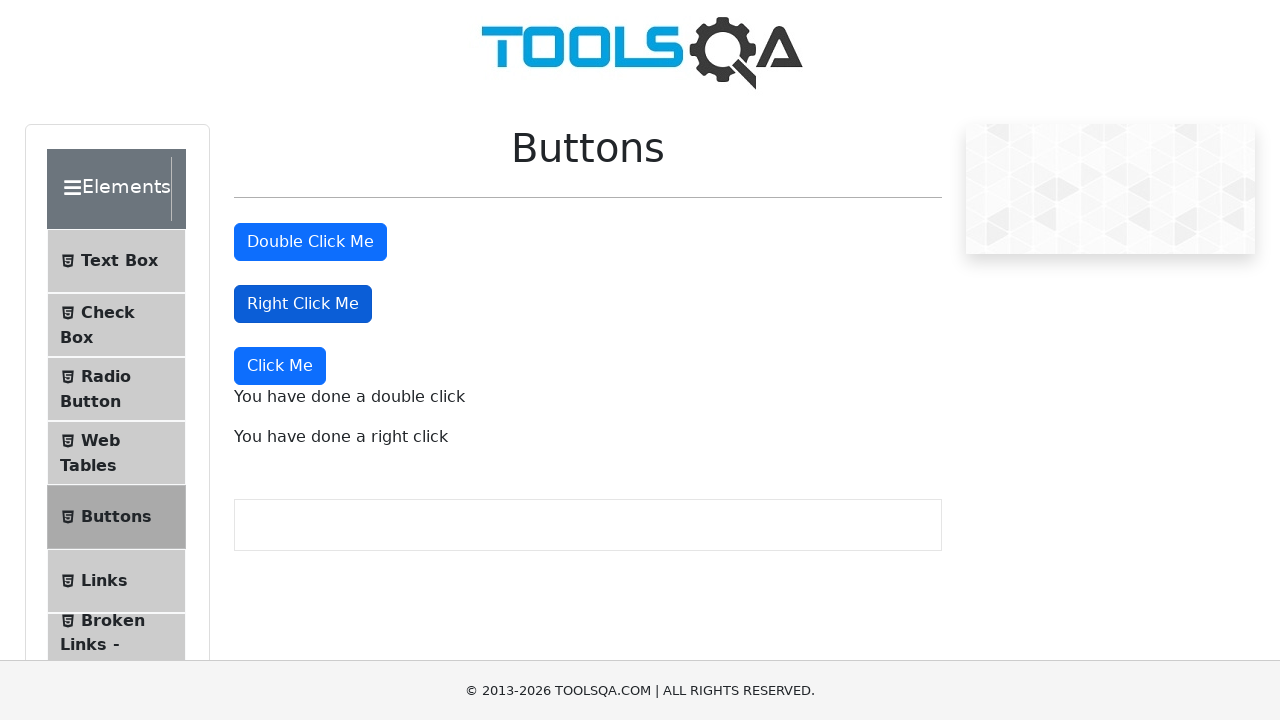

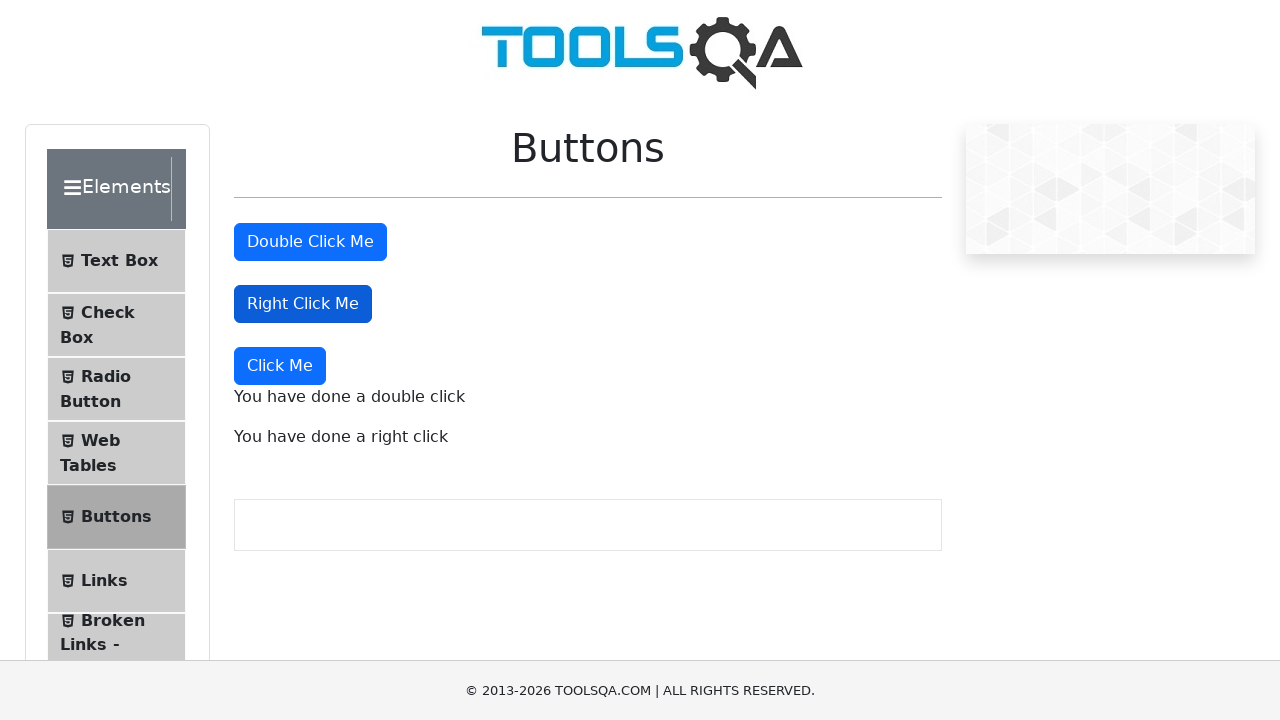